Tests that other controls are hidden when editing a todo item

Starting URL: https://demo.playwright.dev/todomvc

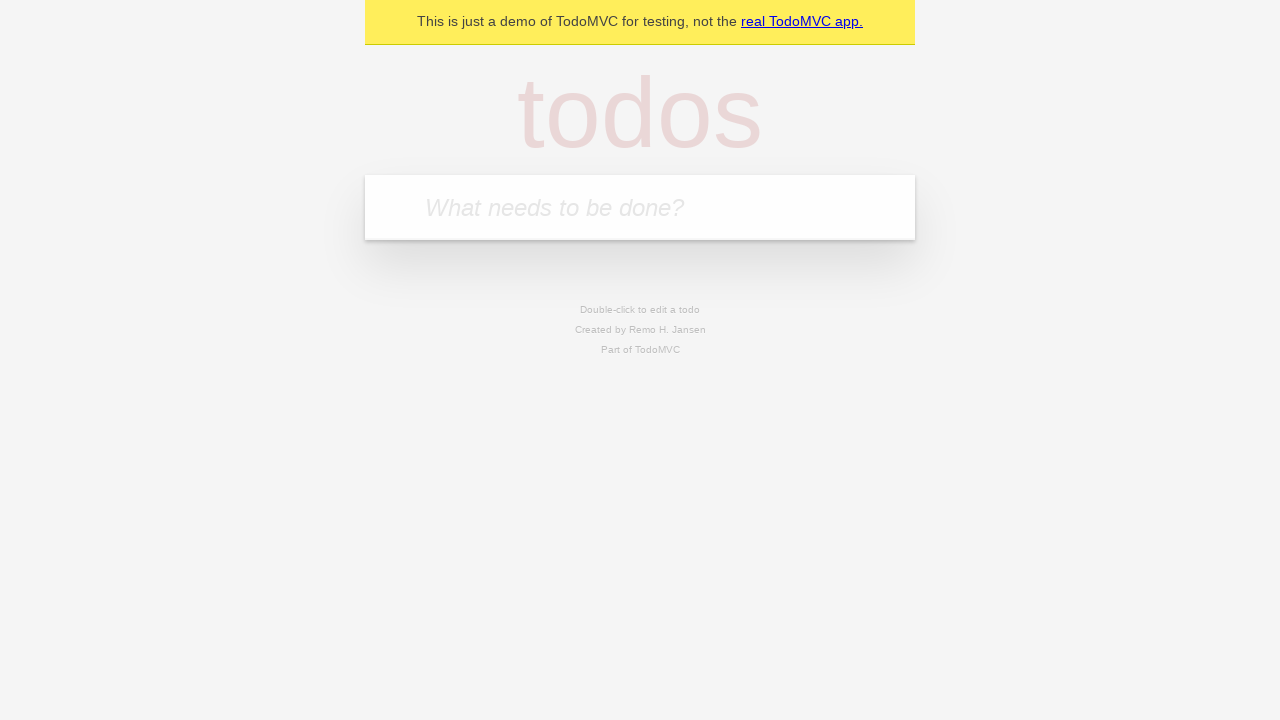

Filled todo input with 'buy some cheese' on internal:attr=[placeholder="What needs to be done?"i]
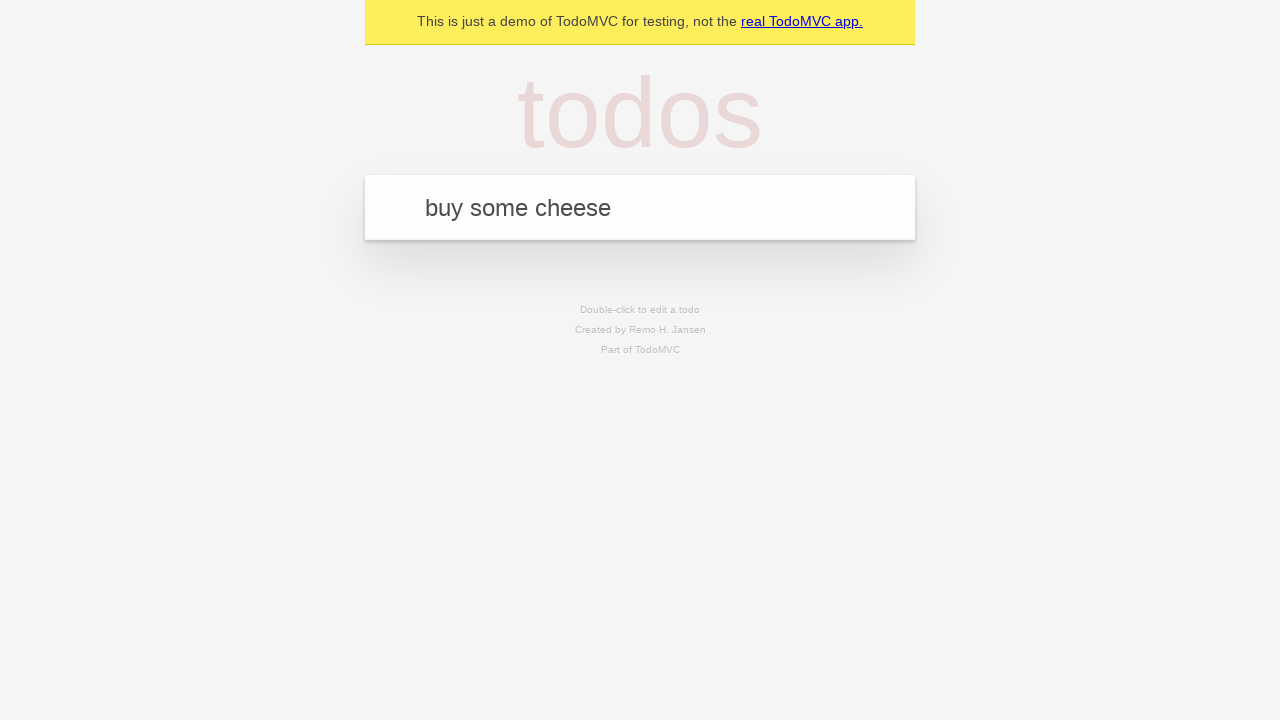

Pressed Enter to add first todo on internal:attr=[placeholder="What needs to be done?"i]
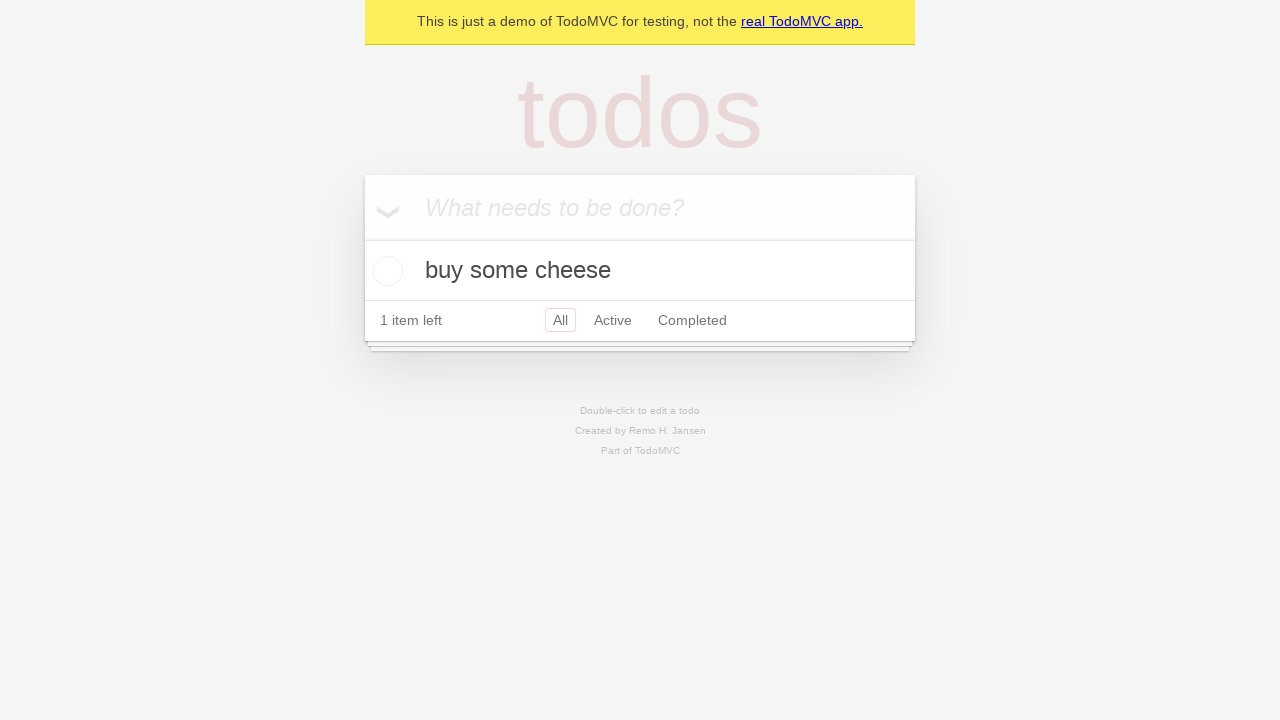

Filled todo input with 'feed the cat' on internal:attr=[placeholder="What needs to be done?"i]
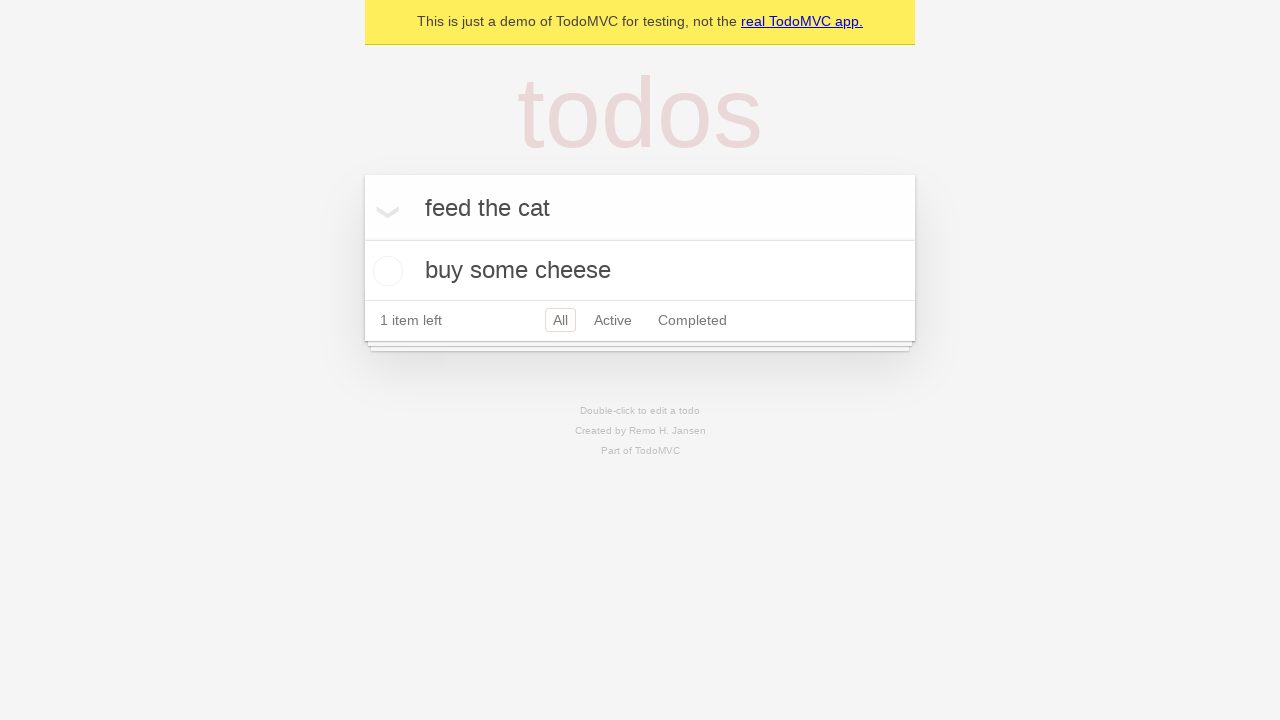

Pressed Enter to add second todo on internal:attr=[placeholder="What needs to be done?"i]
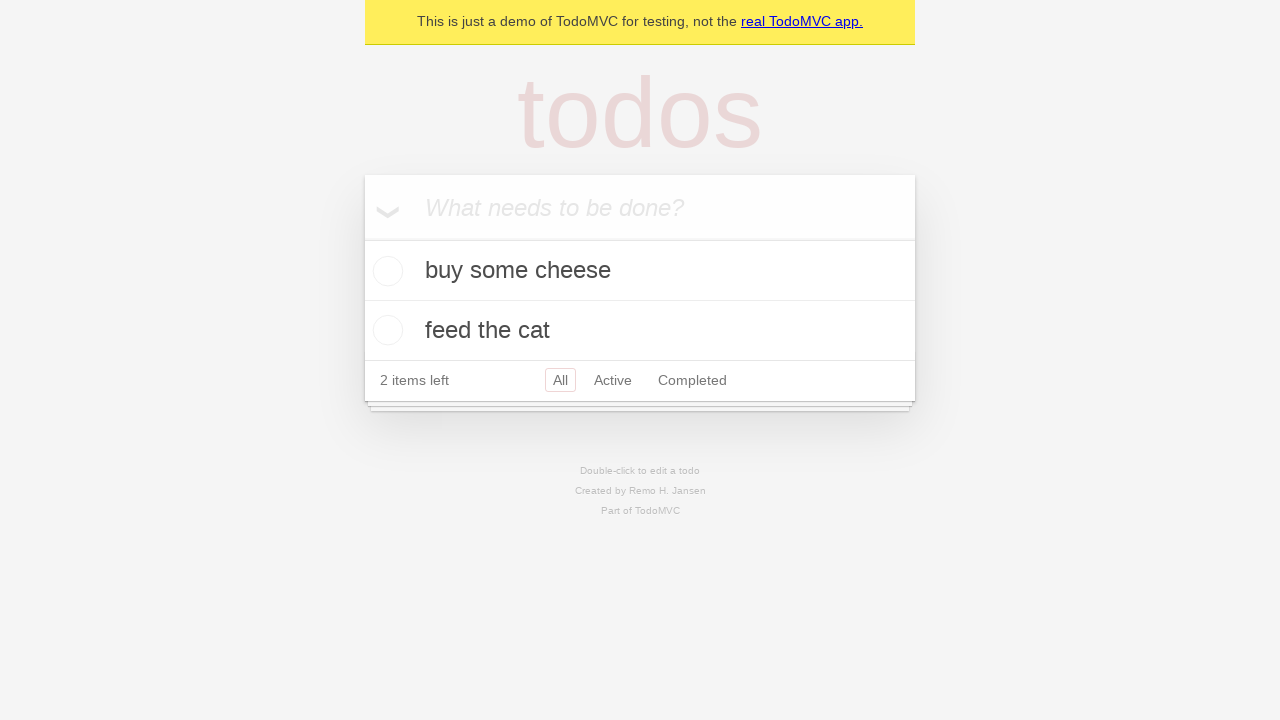

Filled todo input with 'book a doctors appointment' on internal:attr=[placeholder="What needs to be done?"i]
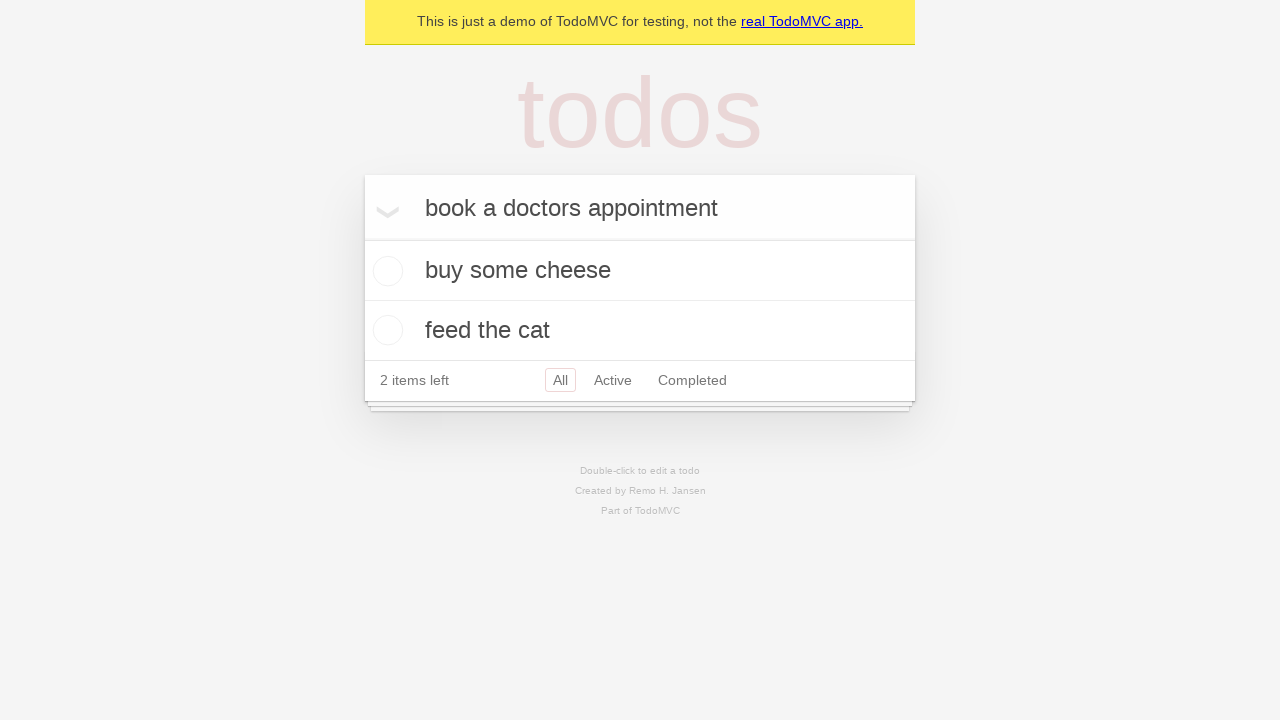

Pressed Enter to add third todo on internal:attr=[placeholder="What needs to be done?"i]
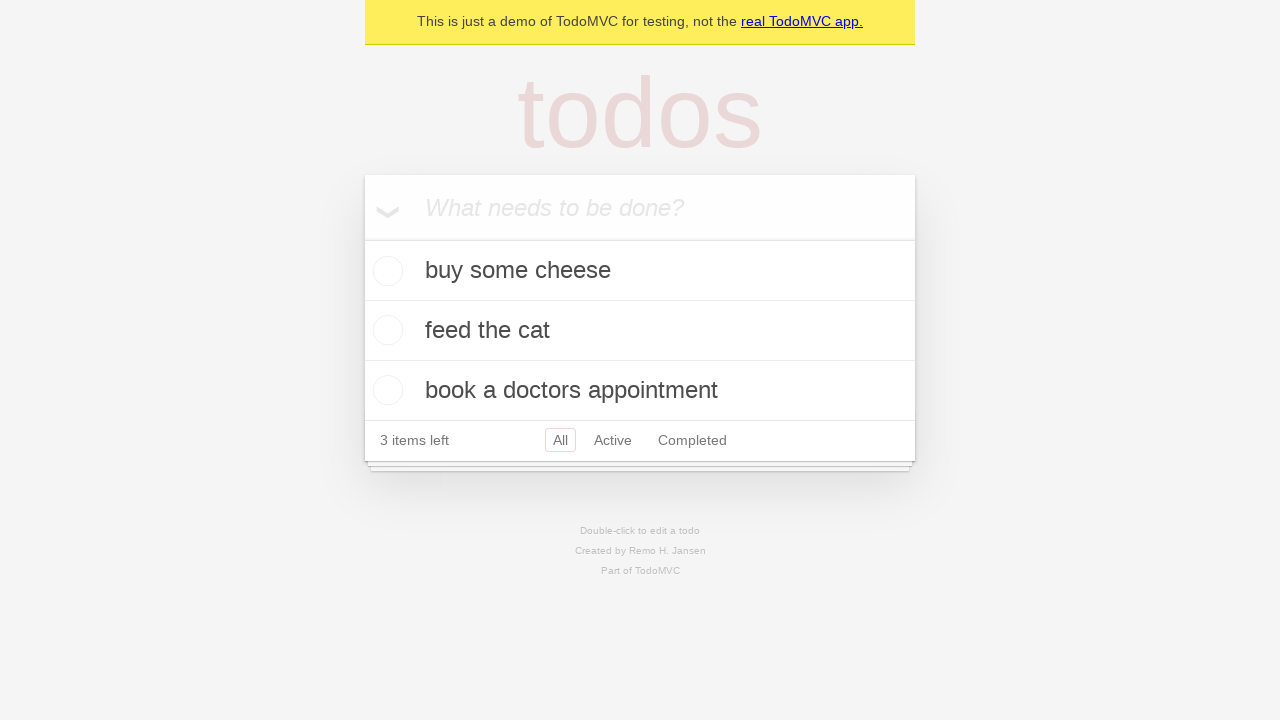

Double-clicked second todo to enter edit mode at (640, 331) on internal:testid=[data-testid="todo-item"s] >> nth=1
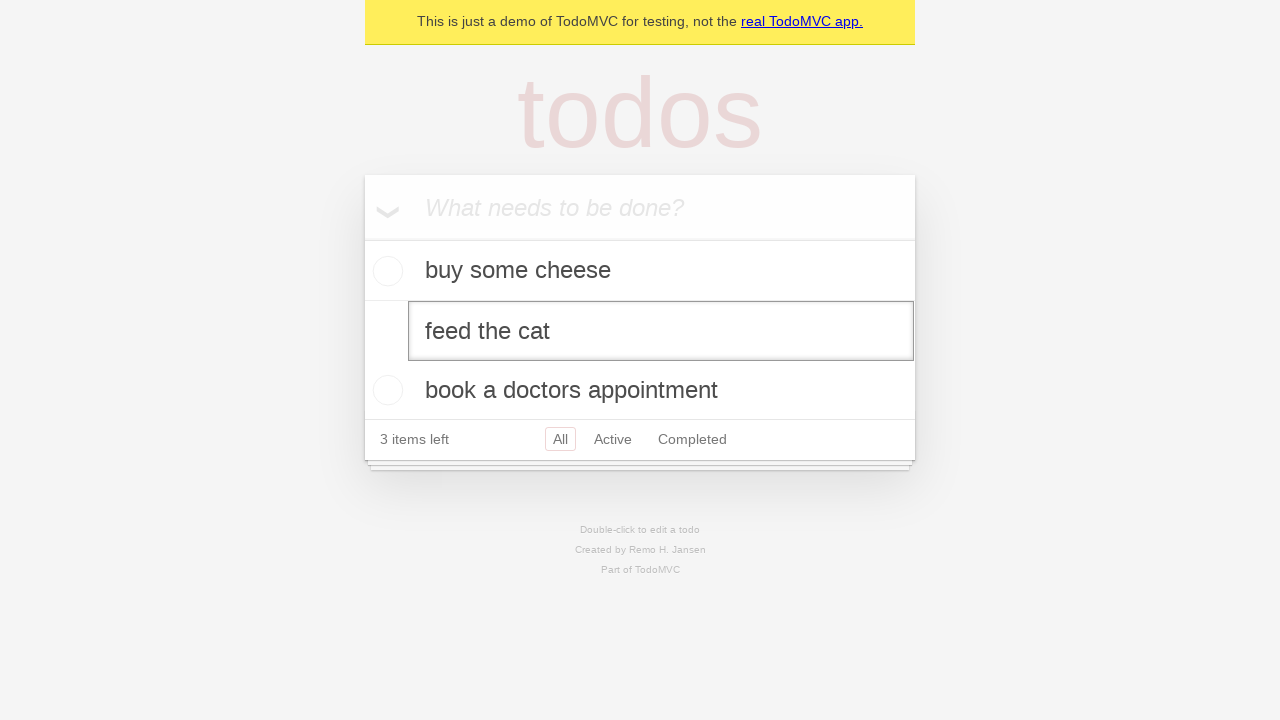

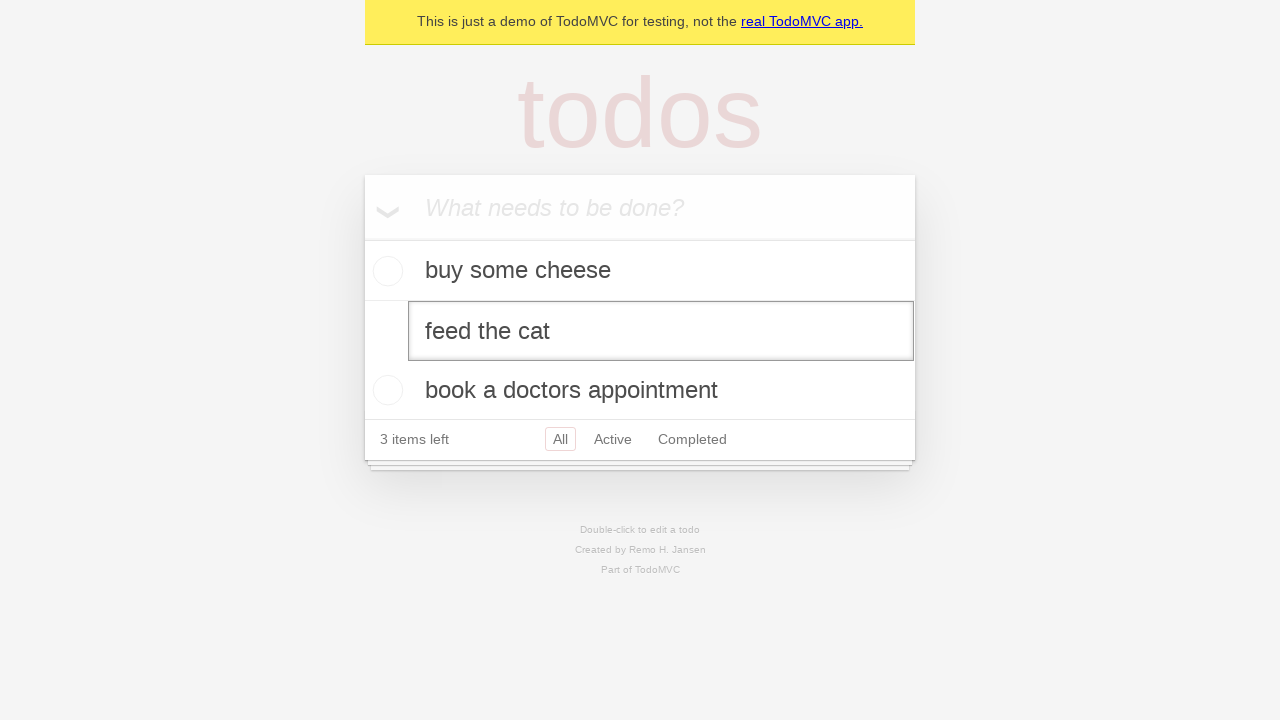